Navigates to the Raymond website homepage and verifies it loads successfully.

Starting URL: https://www.raymond.in/

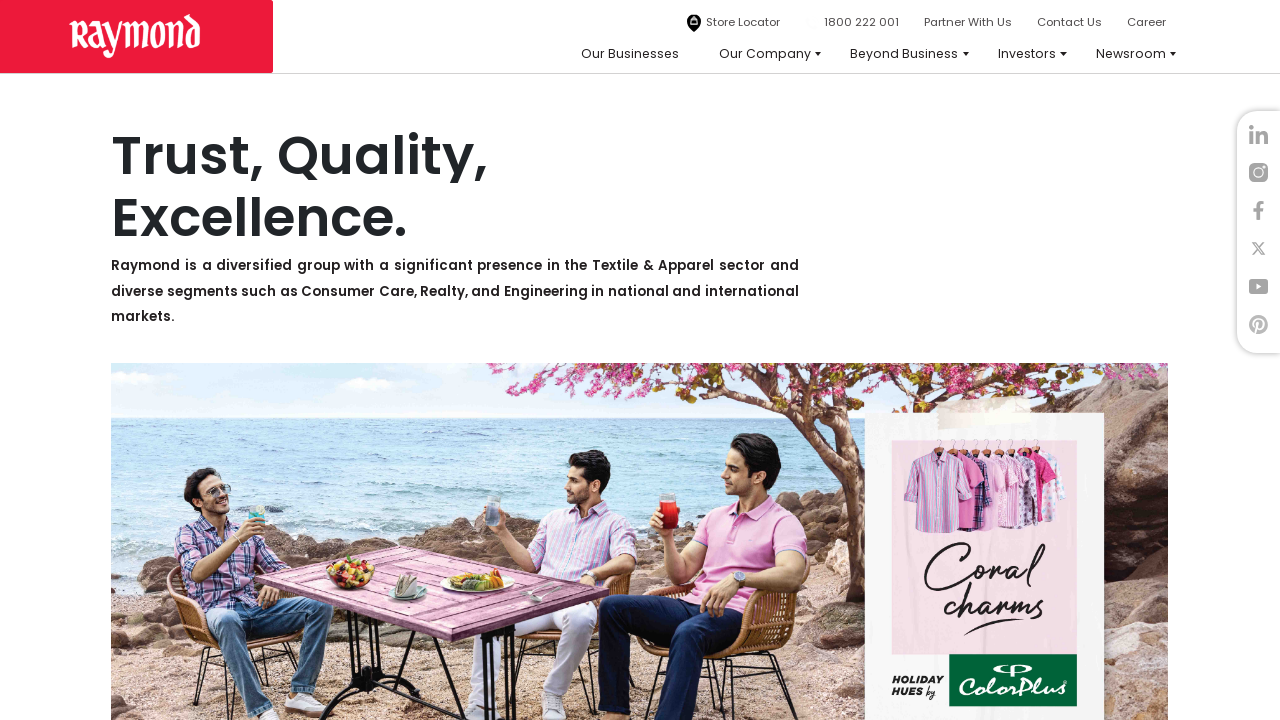

Waited for page DOM content to load on Raymond homepage
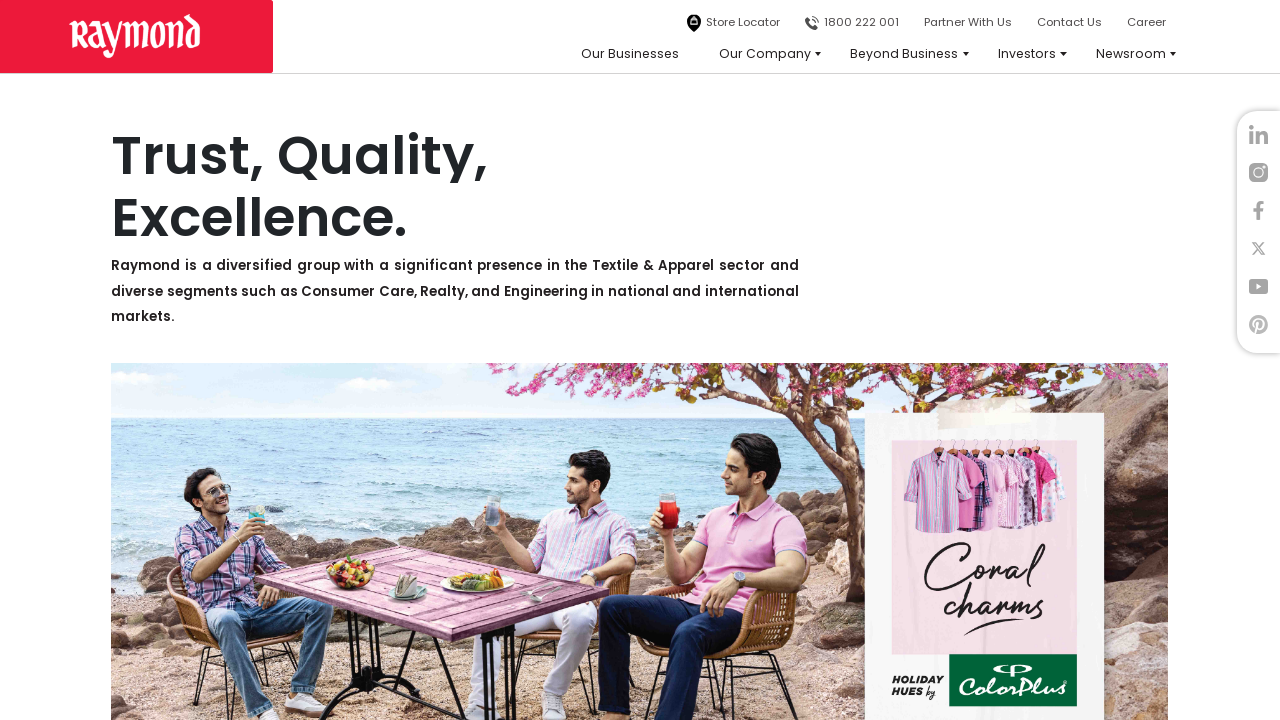

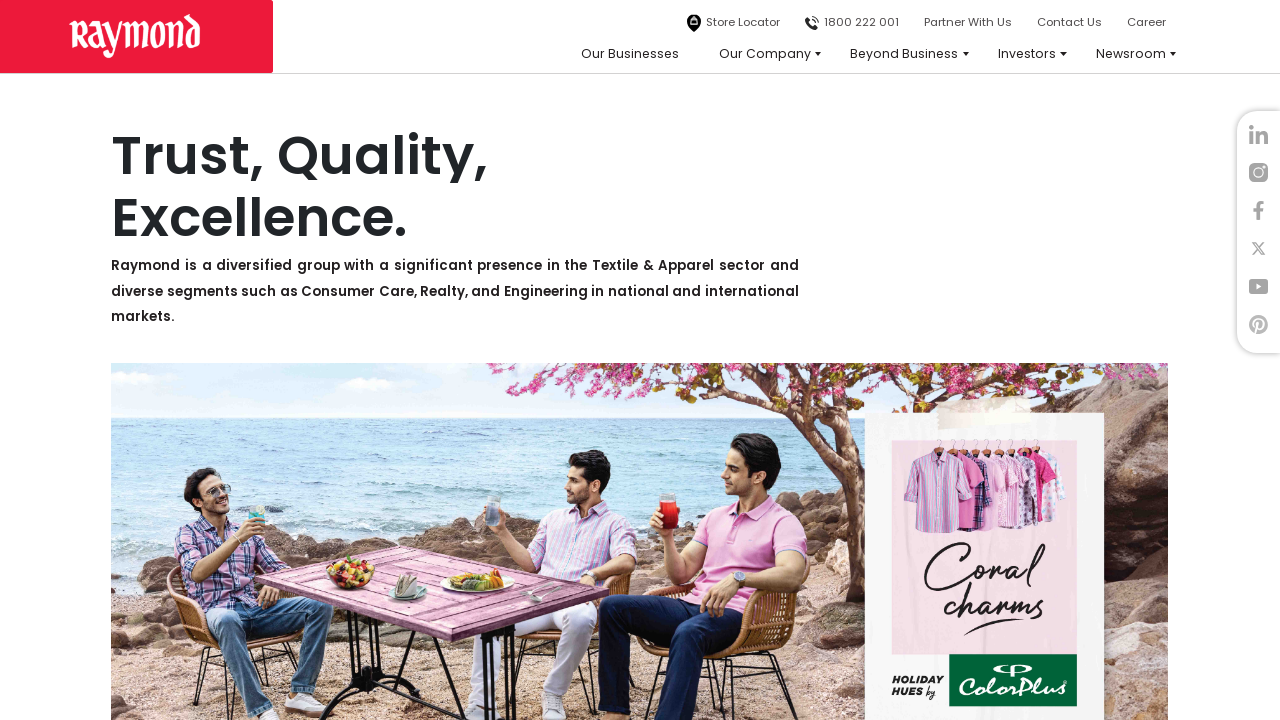